Tests filtering to display only active (incomplete) todo items

Starting URL: https://demo.playwright.dev/todomvc

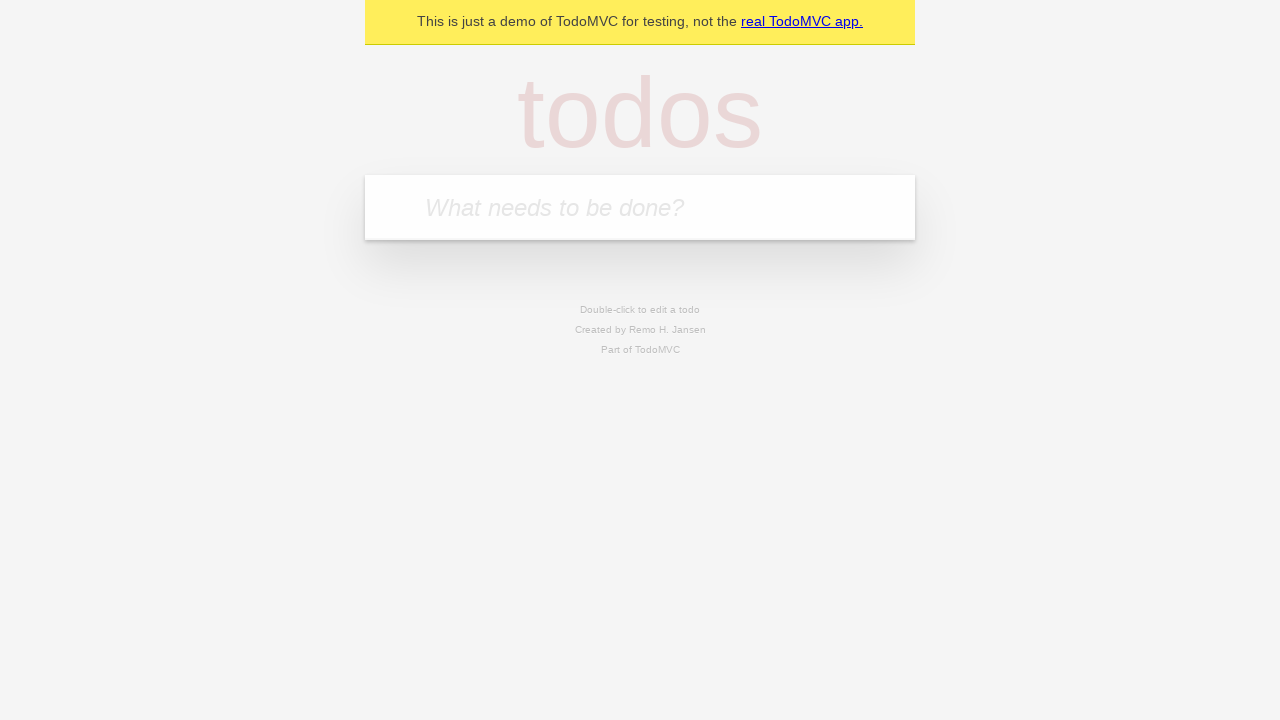

Filled todo input with 'buy some cheese' on internal:attr=[placeholder="What needs to be done?"i]
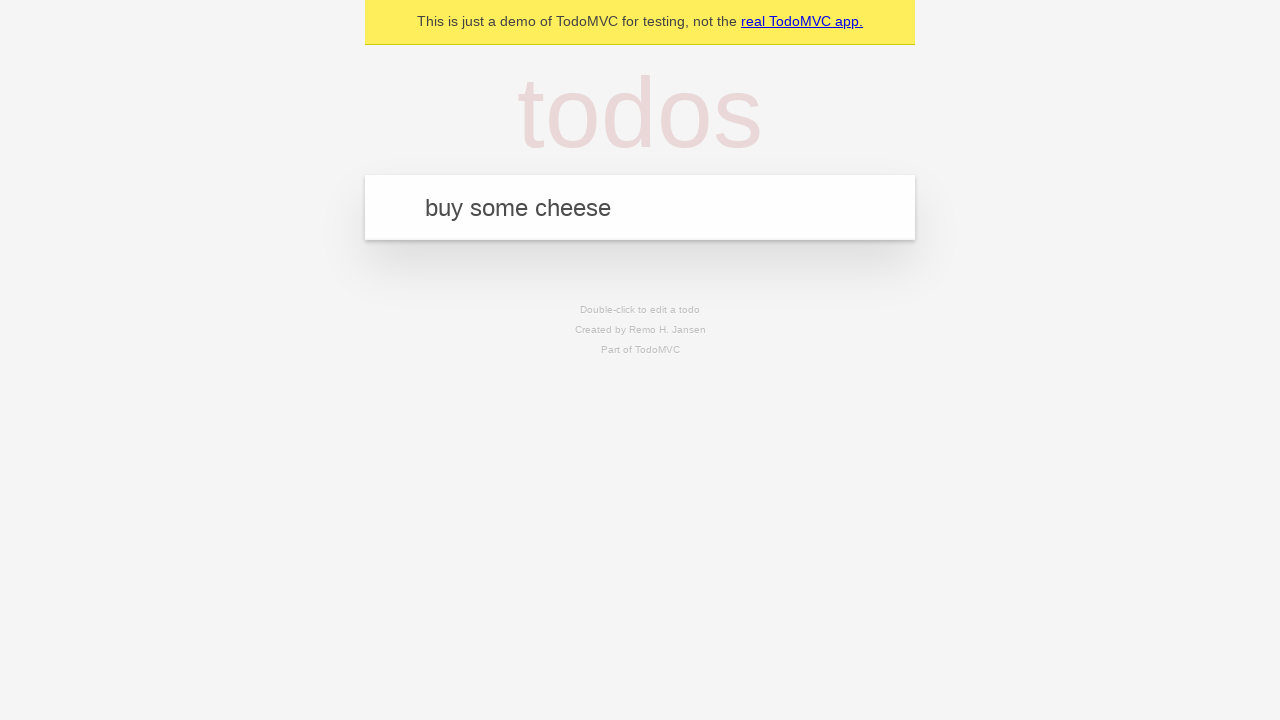

Pressed Enter to add first todo 'buy some cheese' on internal:attr=[placeholder="What needs to be done?"i]
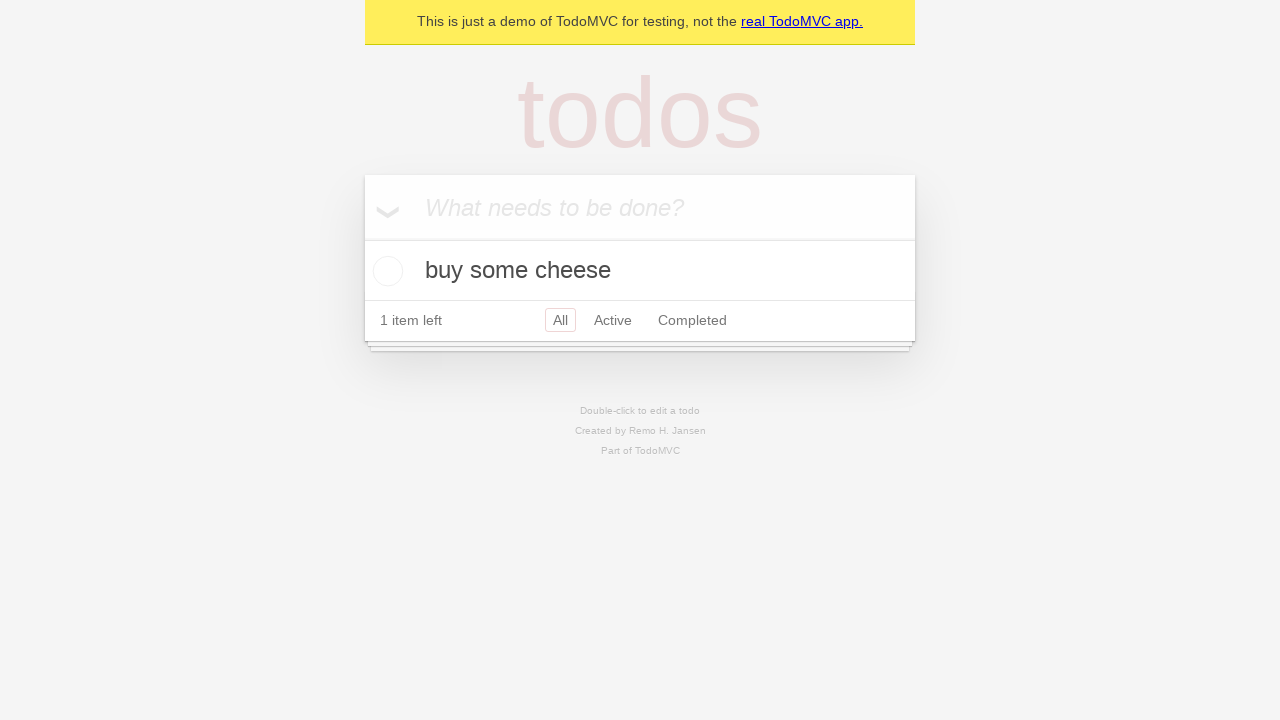

Filled todo input with 'feed the cat' on internal:attr=[placeholder="What needs to be done?"i]
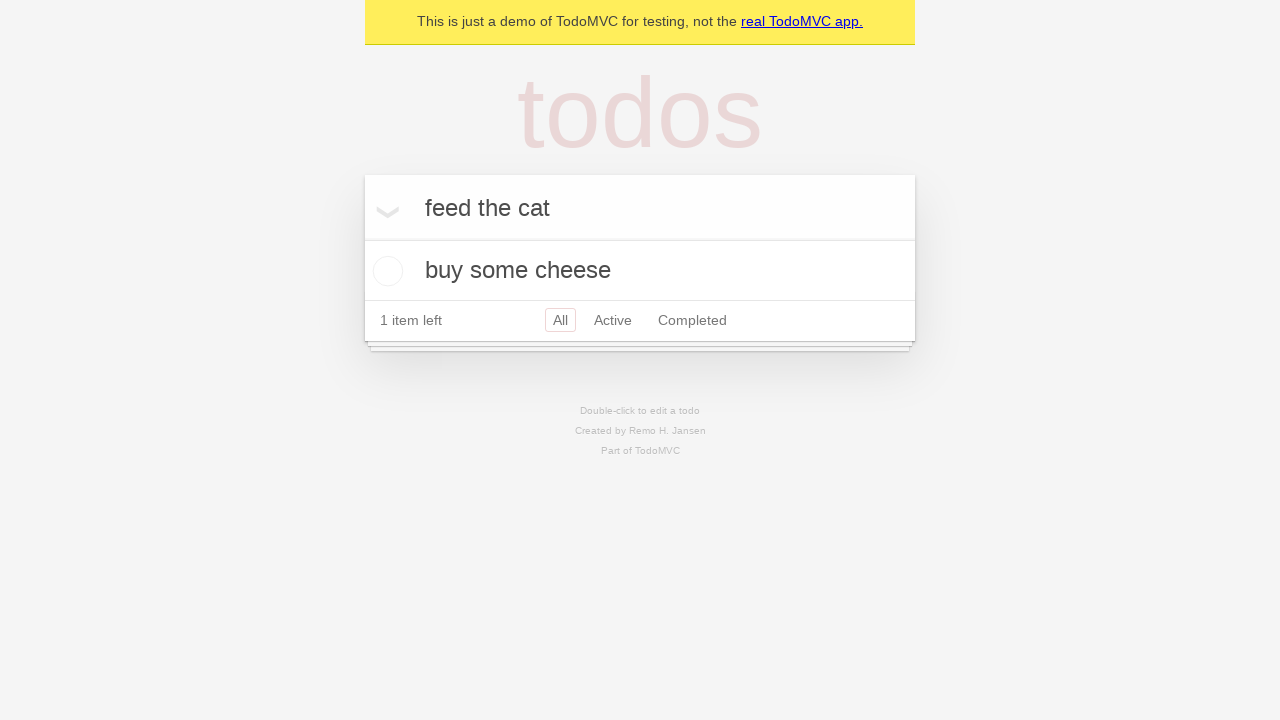

Pressed Enter to add second todo 'feed the cat' on internal:attr=[placeholder="What needs to be done?"i]
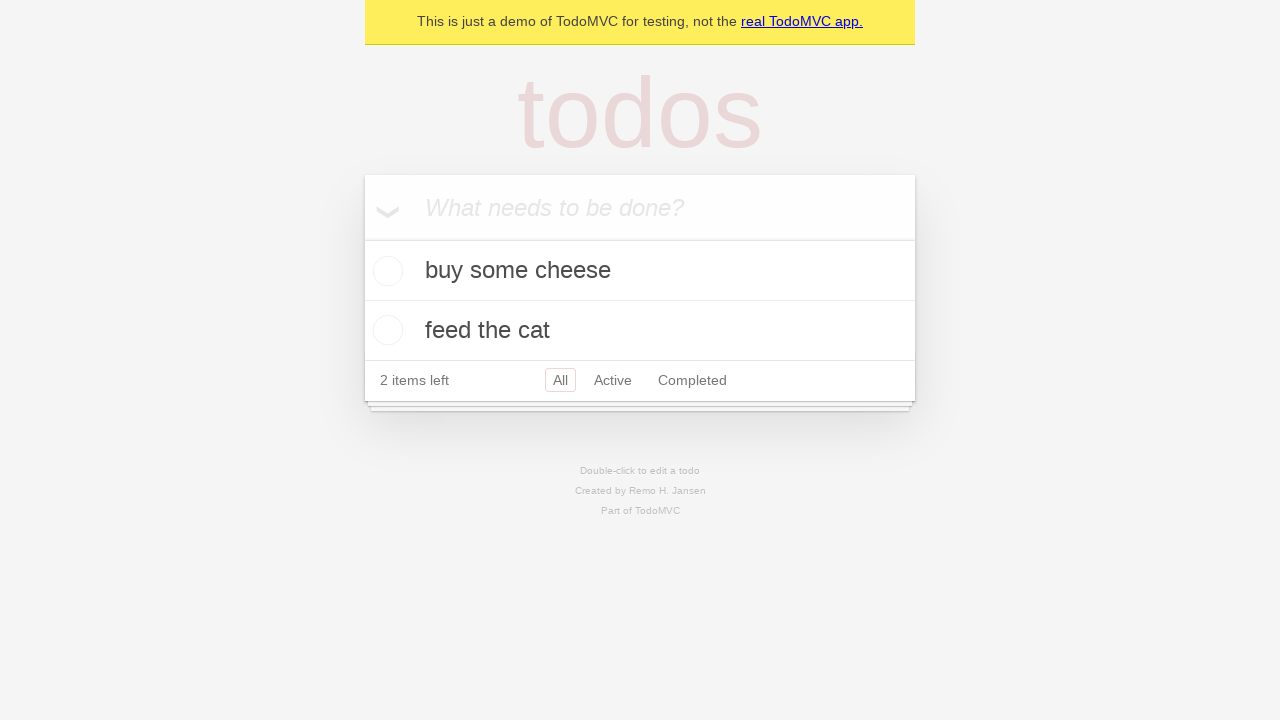

Filled todo input with 'book a doctors appointment' on internal:attr=[placeholder="What needs to be done?"i]
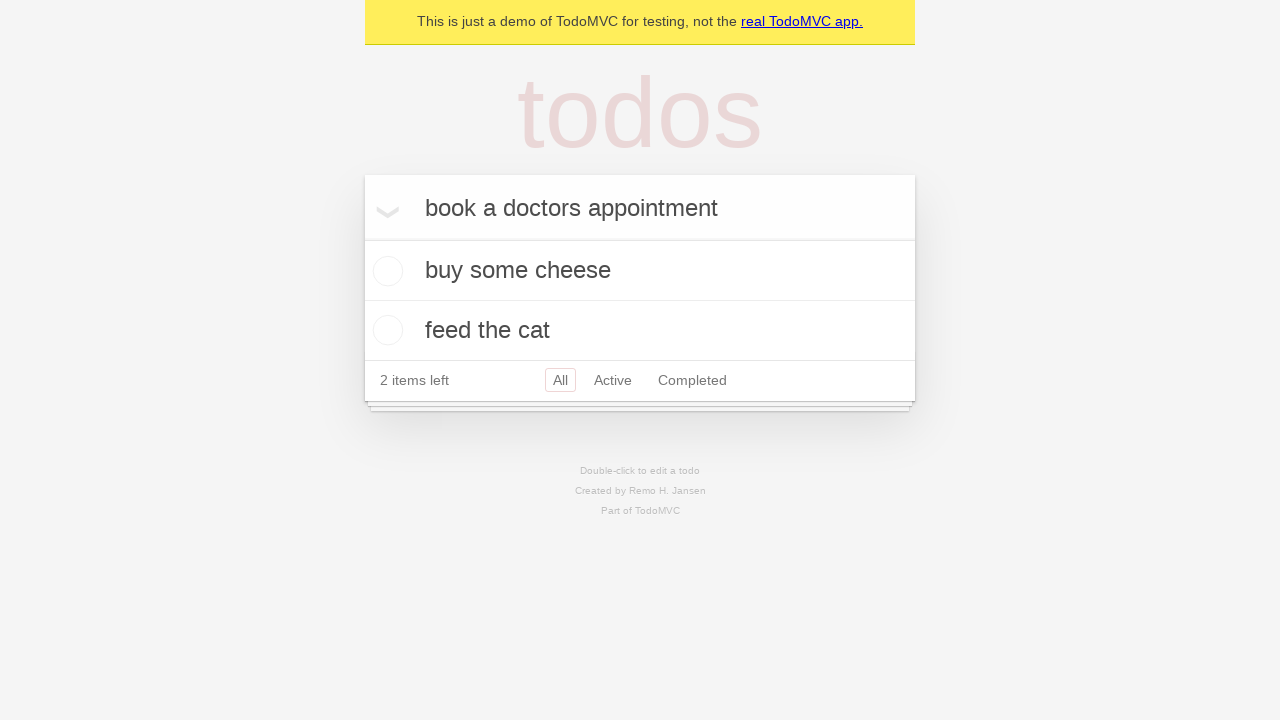

Pressed Enter to add third todo 'book a doctors appointment' on internal:attr=[placeholder="What needs to be done?"i]
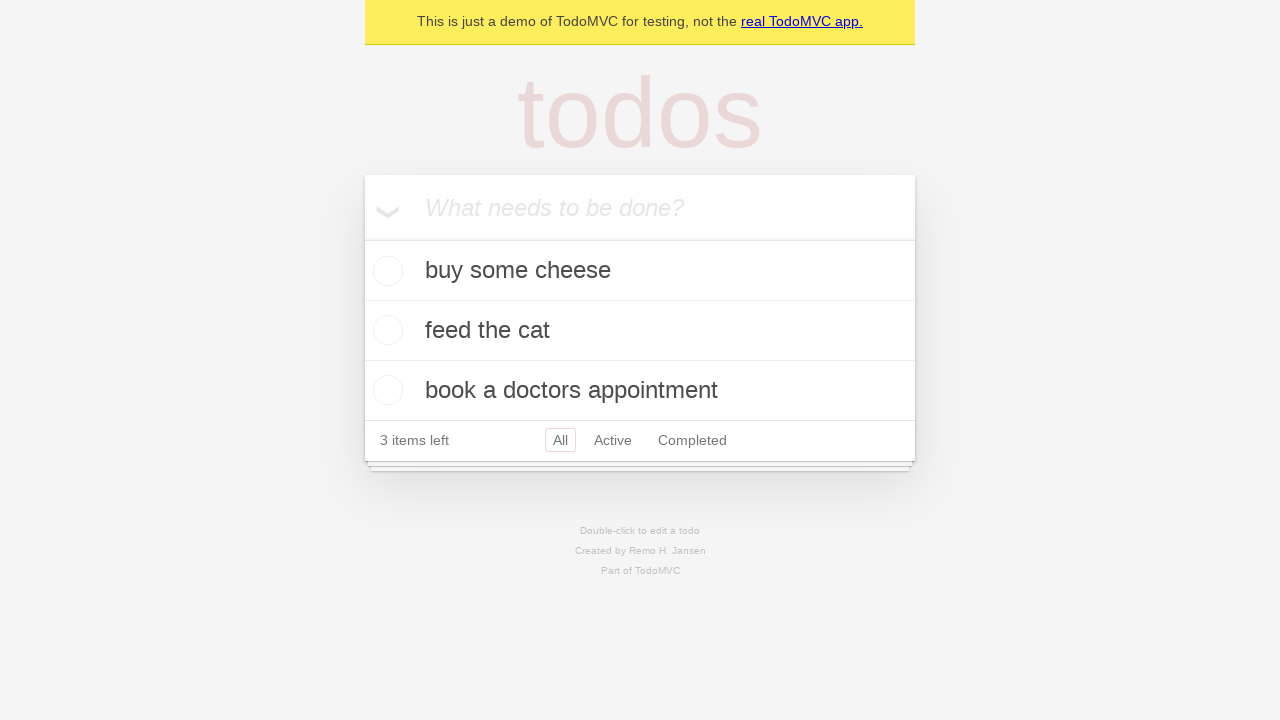

Checked the second todo item 'feed the cat' to mark it as complete at (385, 330) on internal:testid=[data-testid="todo-item"s] >> nth=1 >> internal:role=checkbox
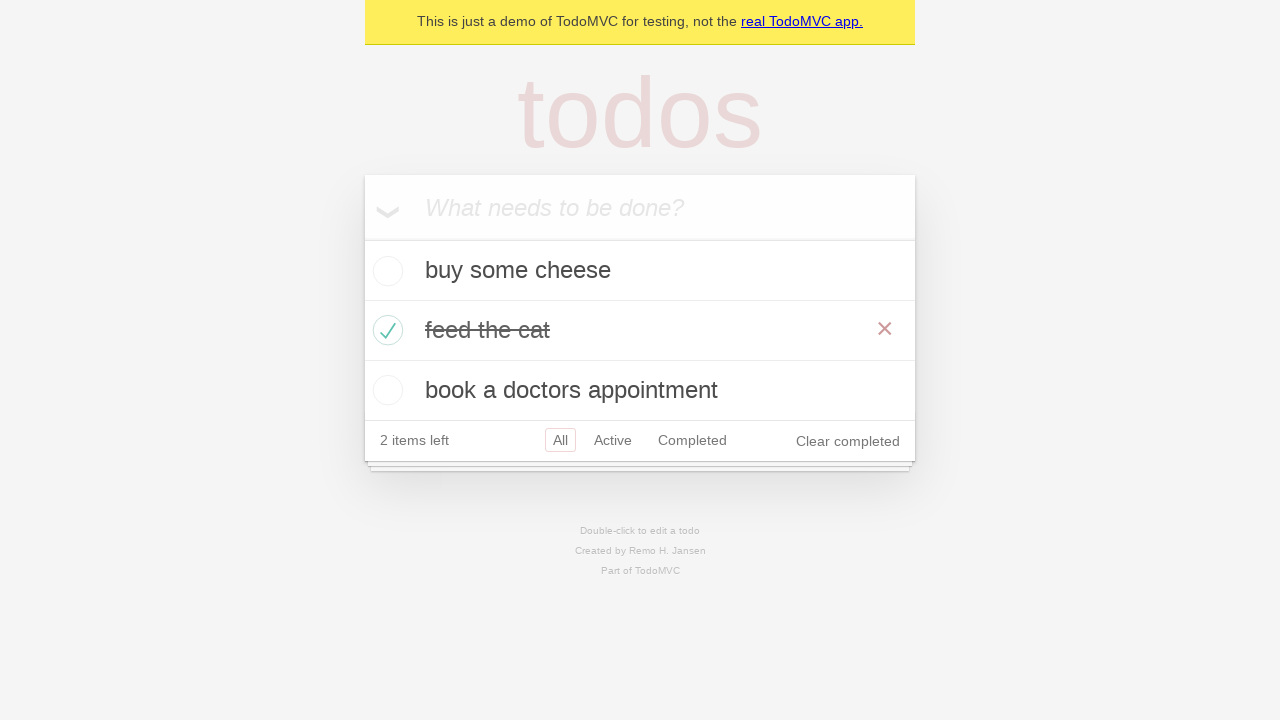

Clicked 'Active' filter to display only incomplete todo items at (613, 440) on internal:role=link[name="Active"i]
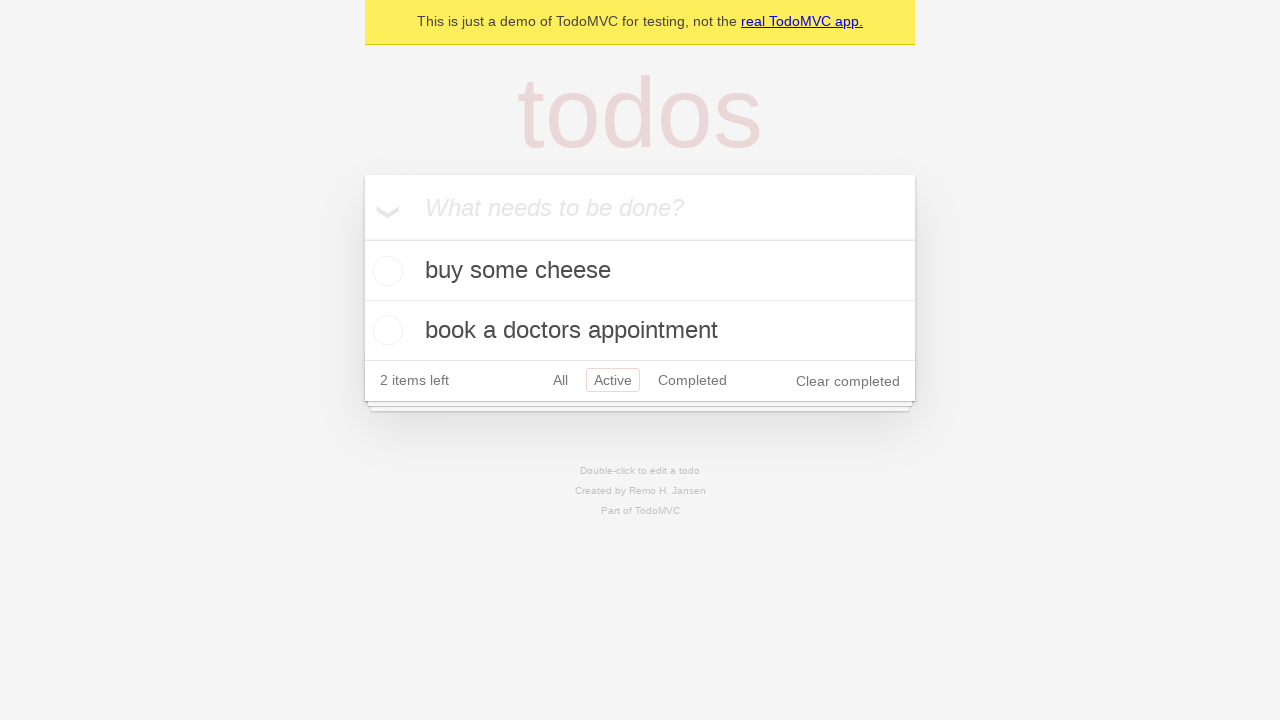

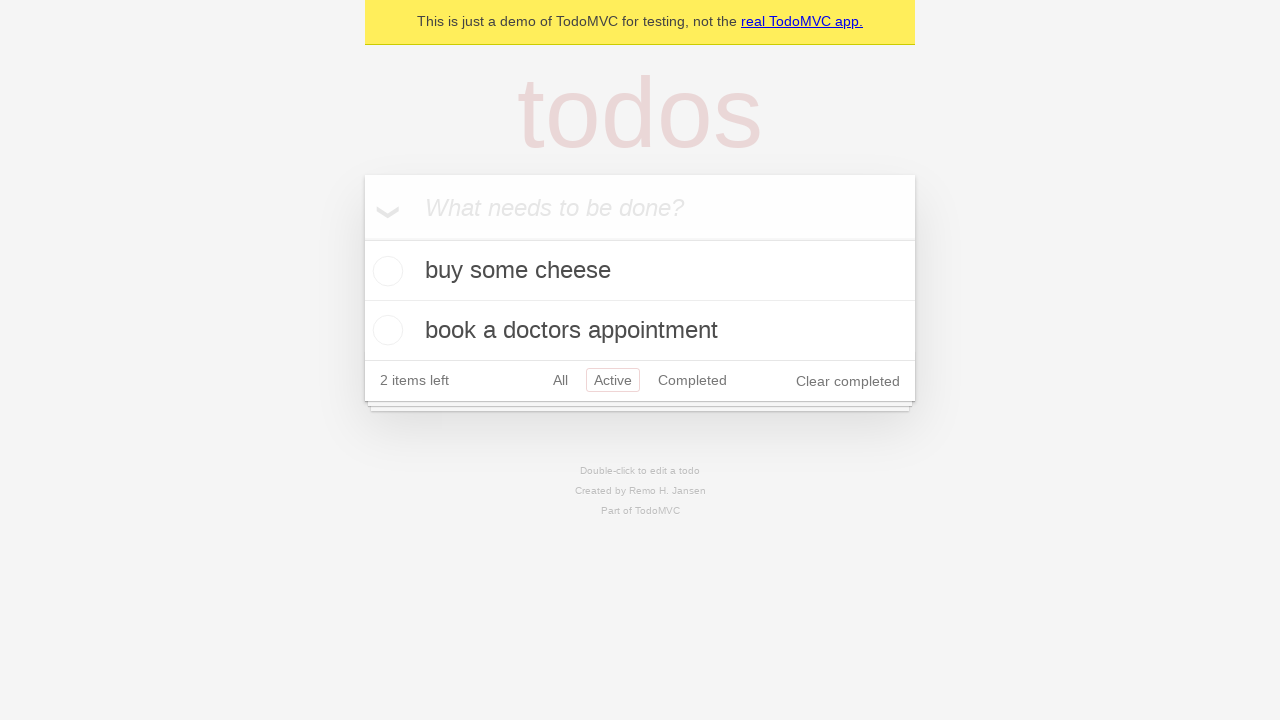